Navigates to the Marines Contact Us page, waits briefly, then navigates back to the previous page.

Starting URL: http://www.marines.mil/Contact-Us/

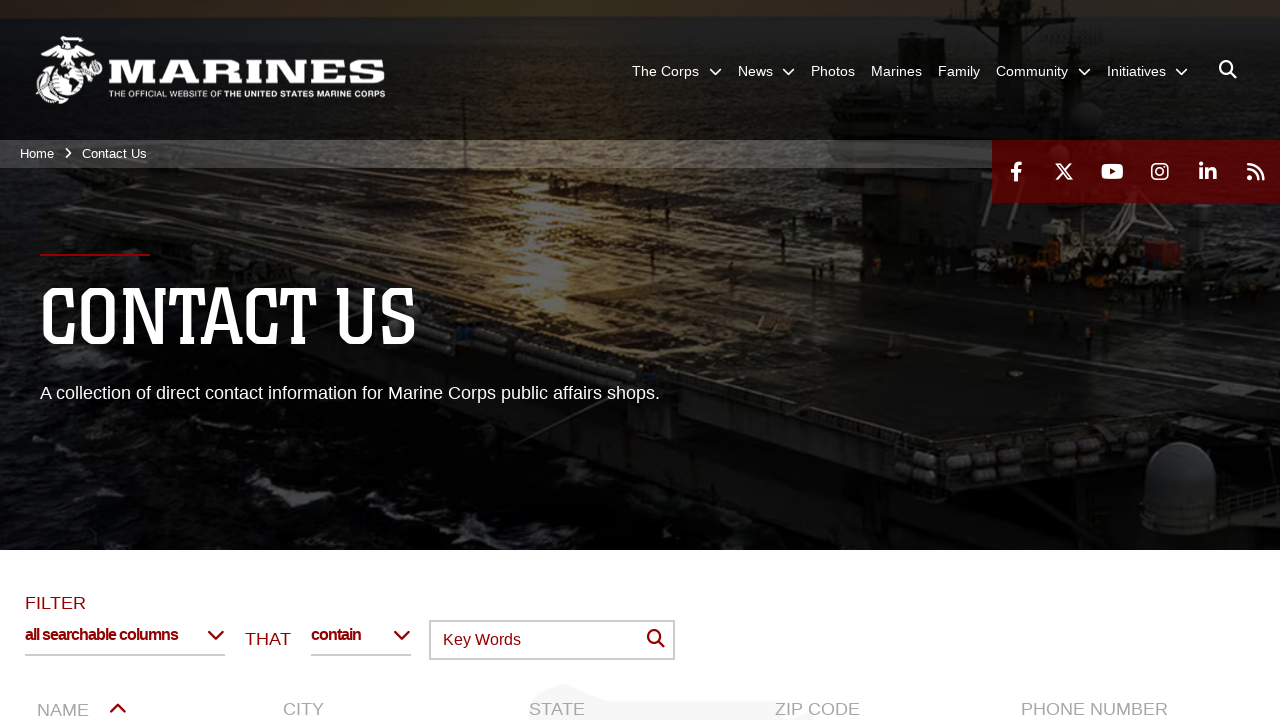

Waited 2 seconds for Marines Contact Us page to load
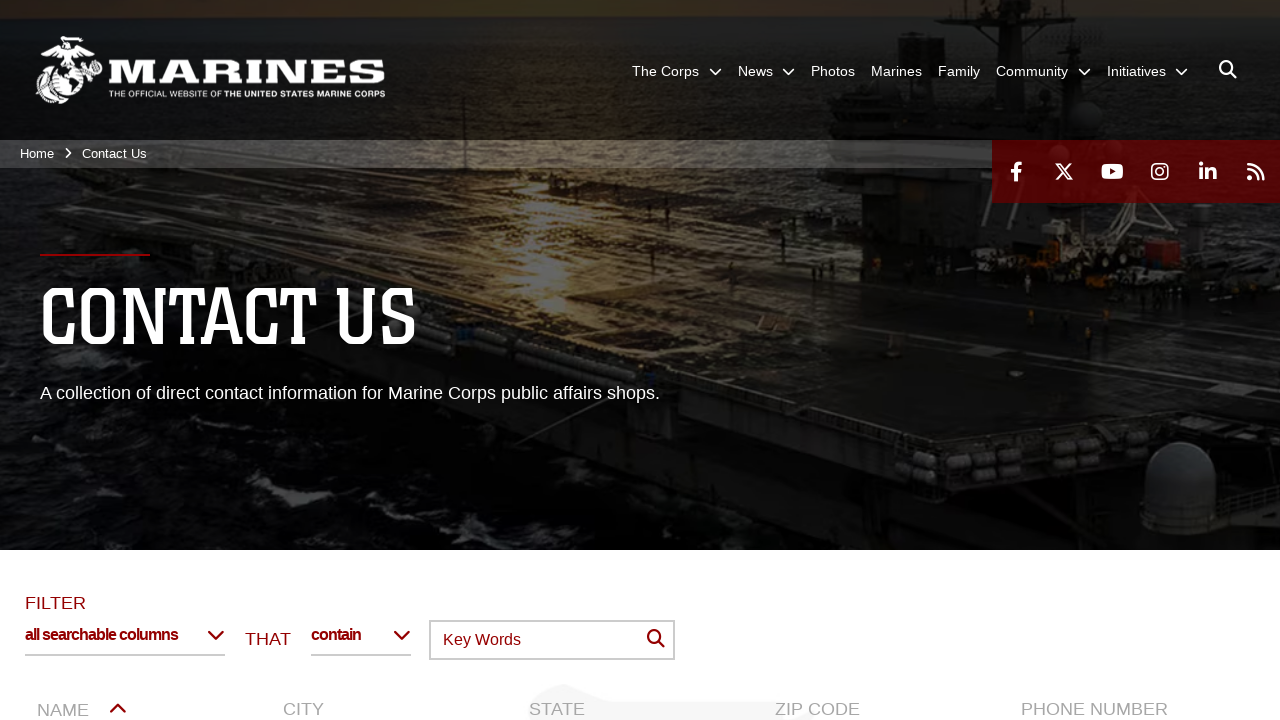

Navigated back to previous page
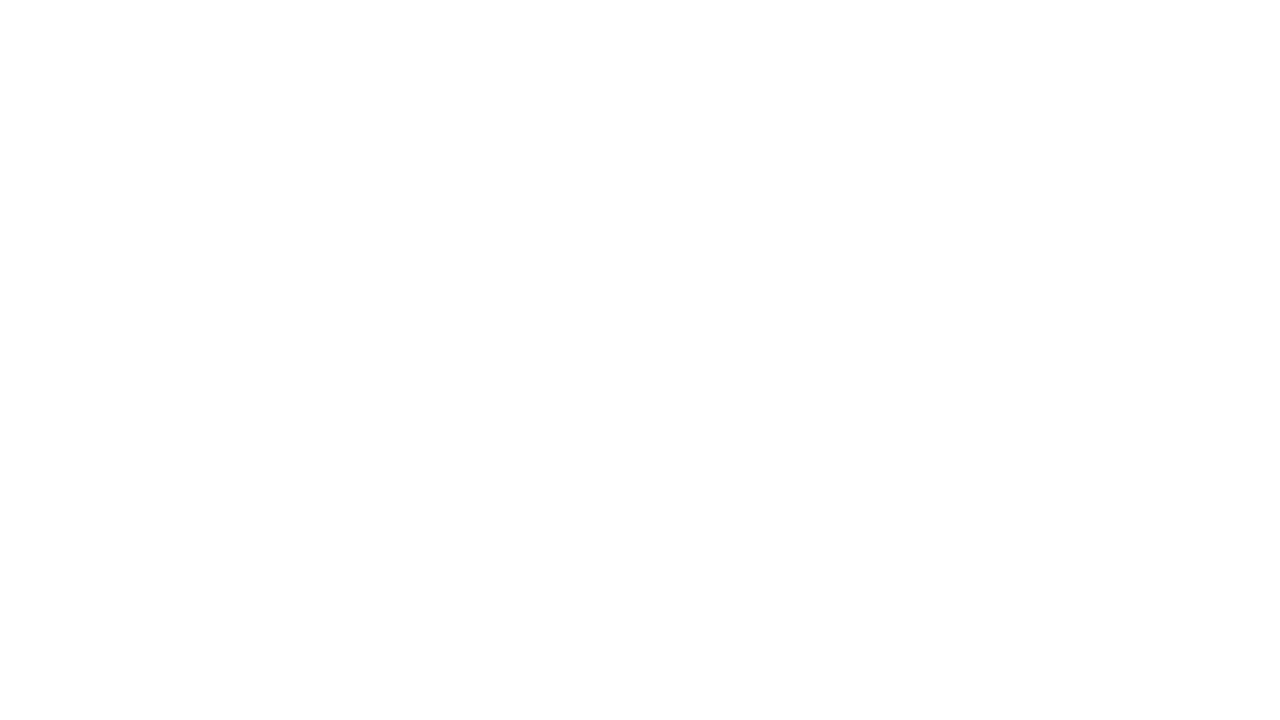

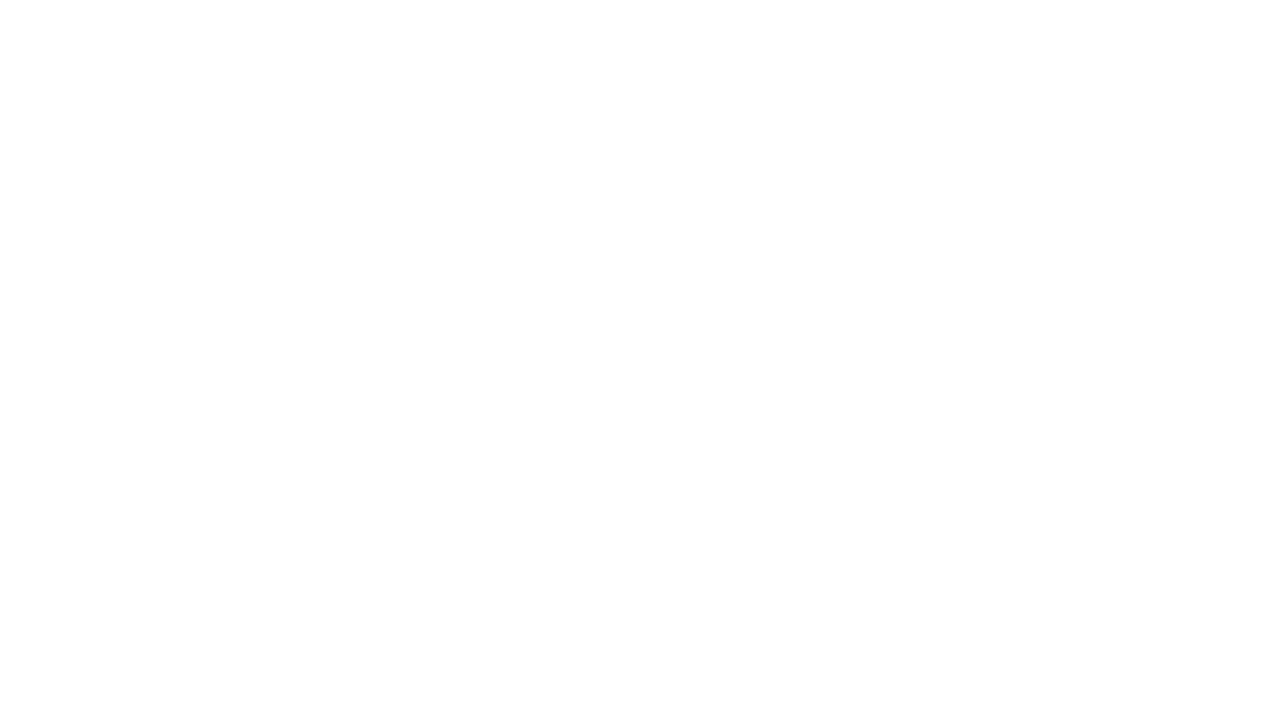